Tests the calculator demo app by entering 40 and 2 in the input fields, clicking the Go button, and verifying the result equals 42

Starting URL: http://juliemr.github.io/protractor-demo/

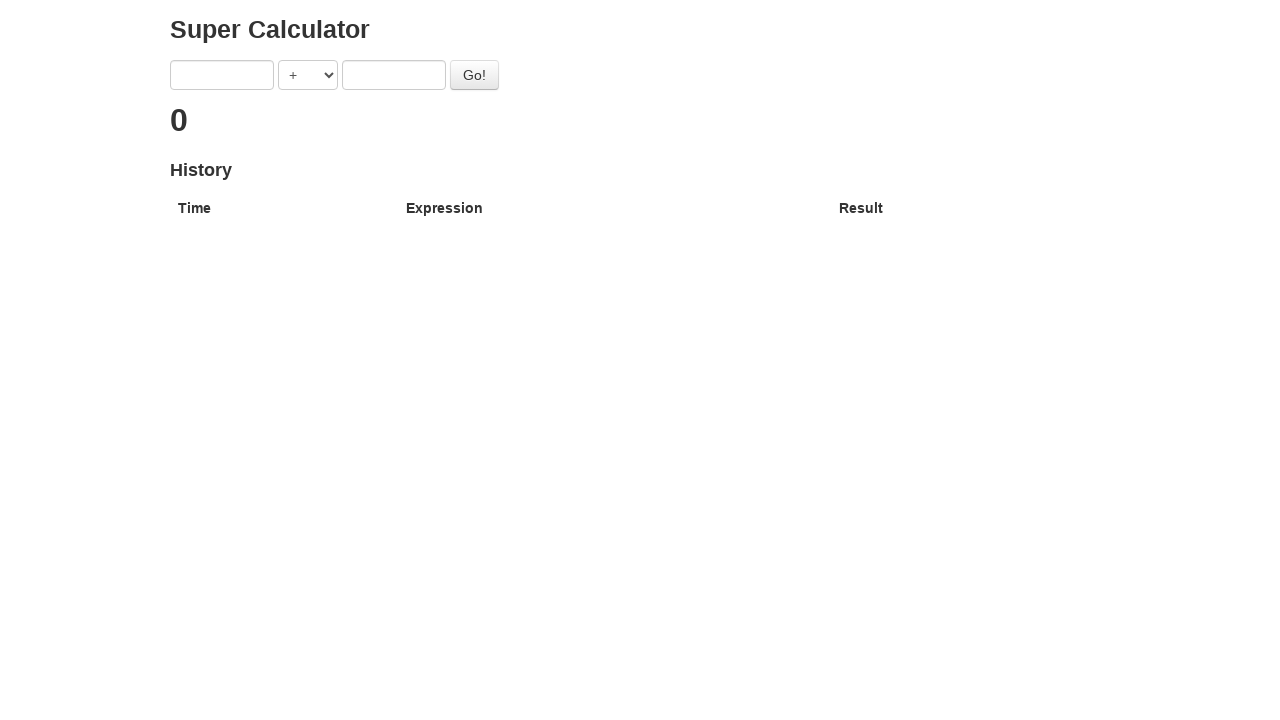

Entered 40 in the first input field on input[ng-model='first']
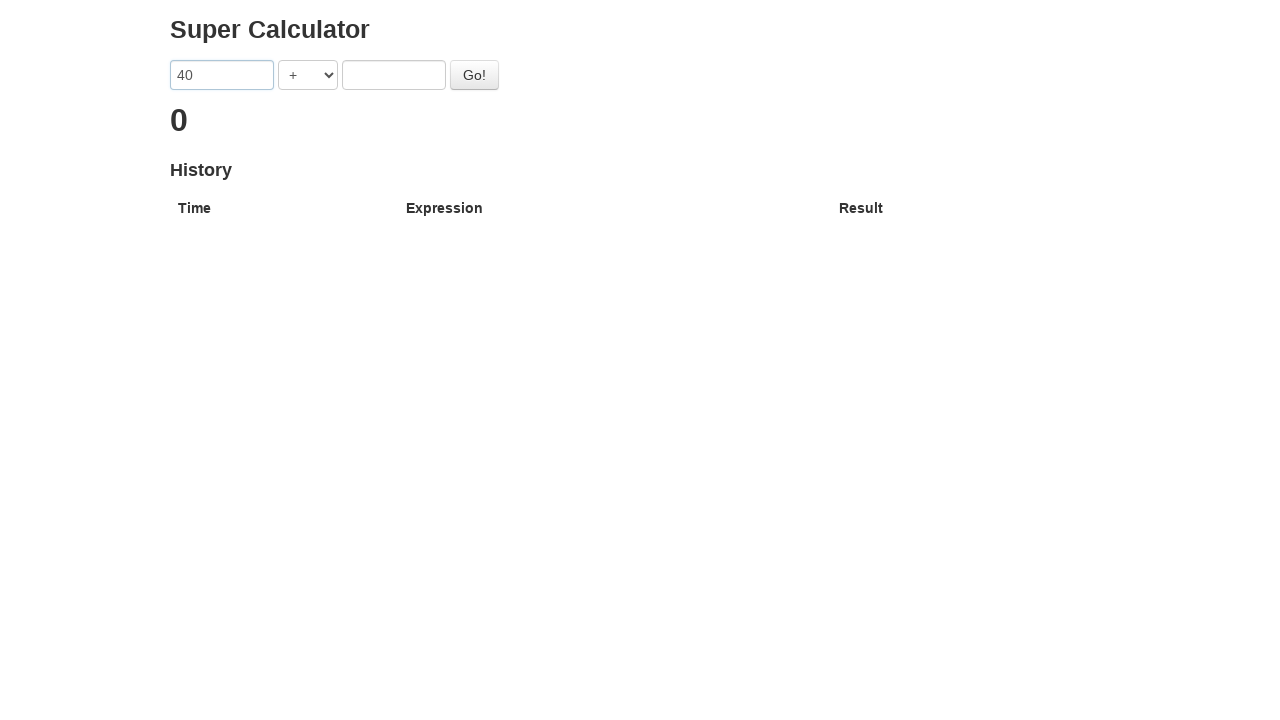

Entered 2 in the second input field on input[ng-model='second']
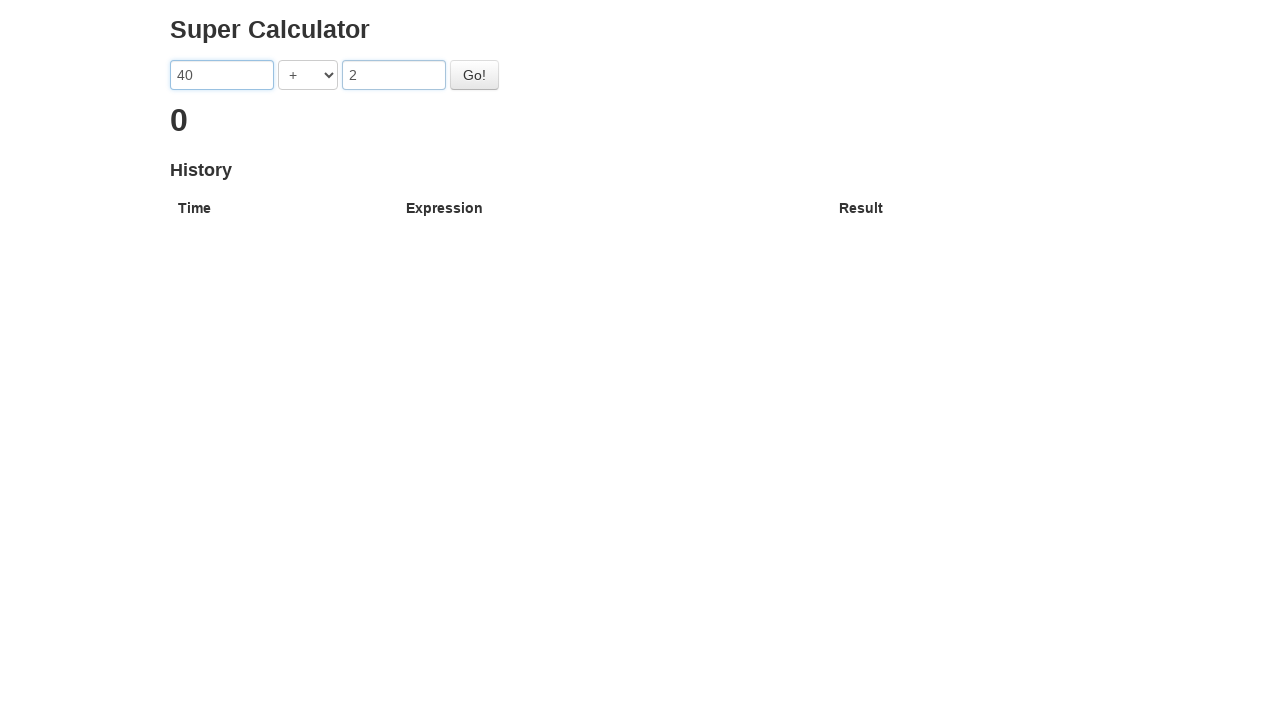

Clicked the Go button to calculate the sum at (474, 75) on #gobutton
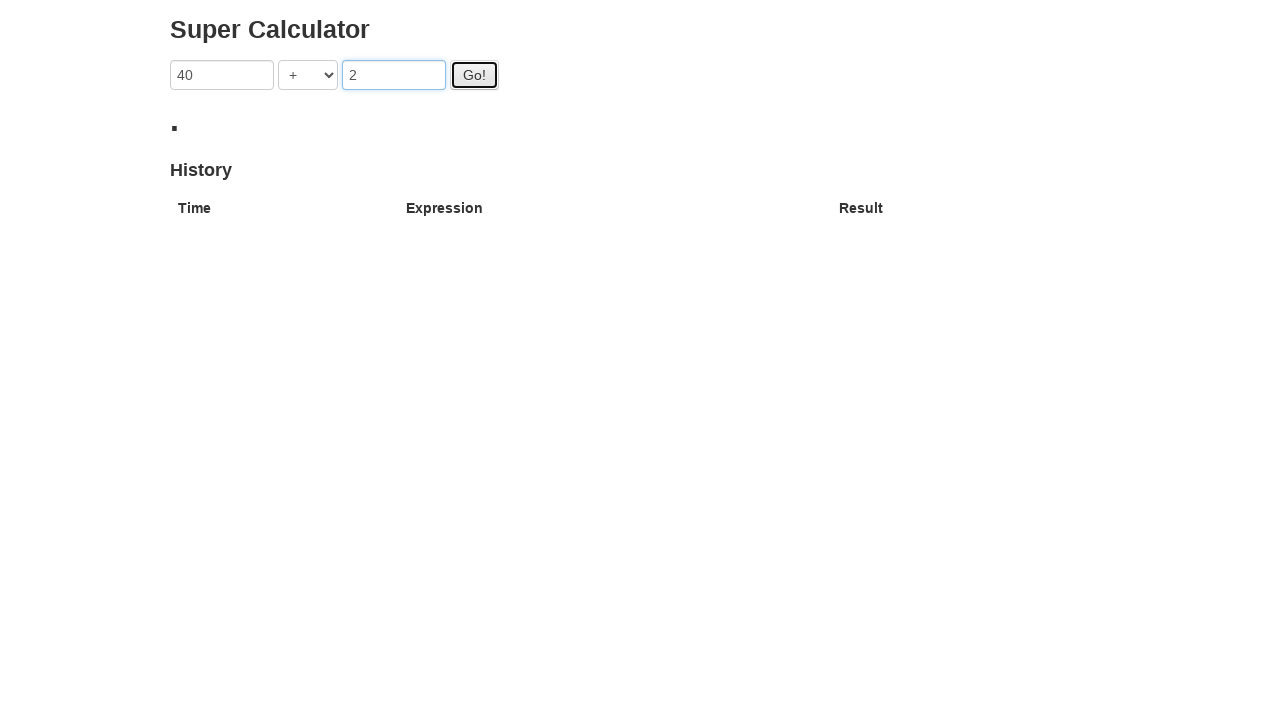

Verified the result equals 42
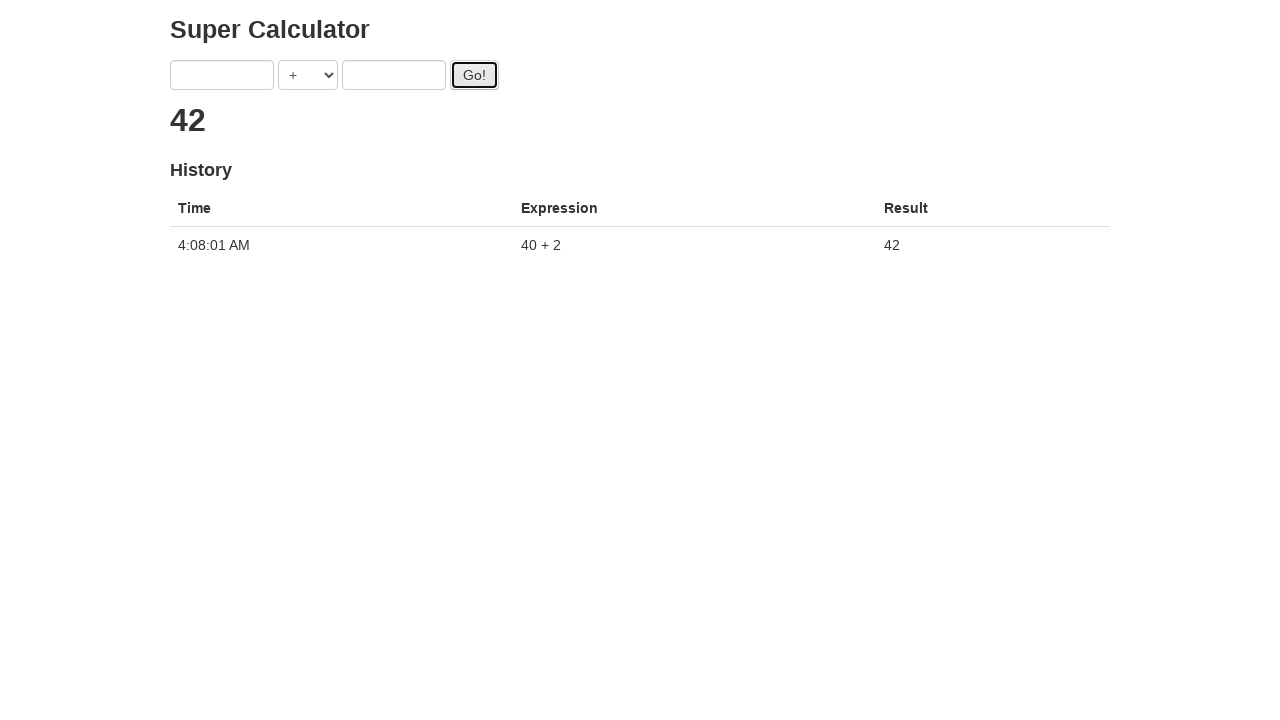

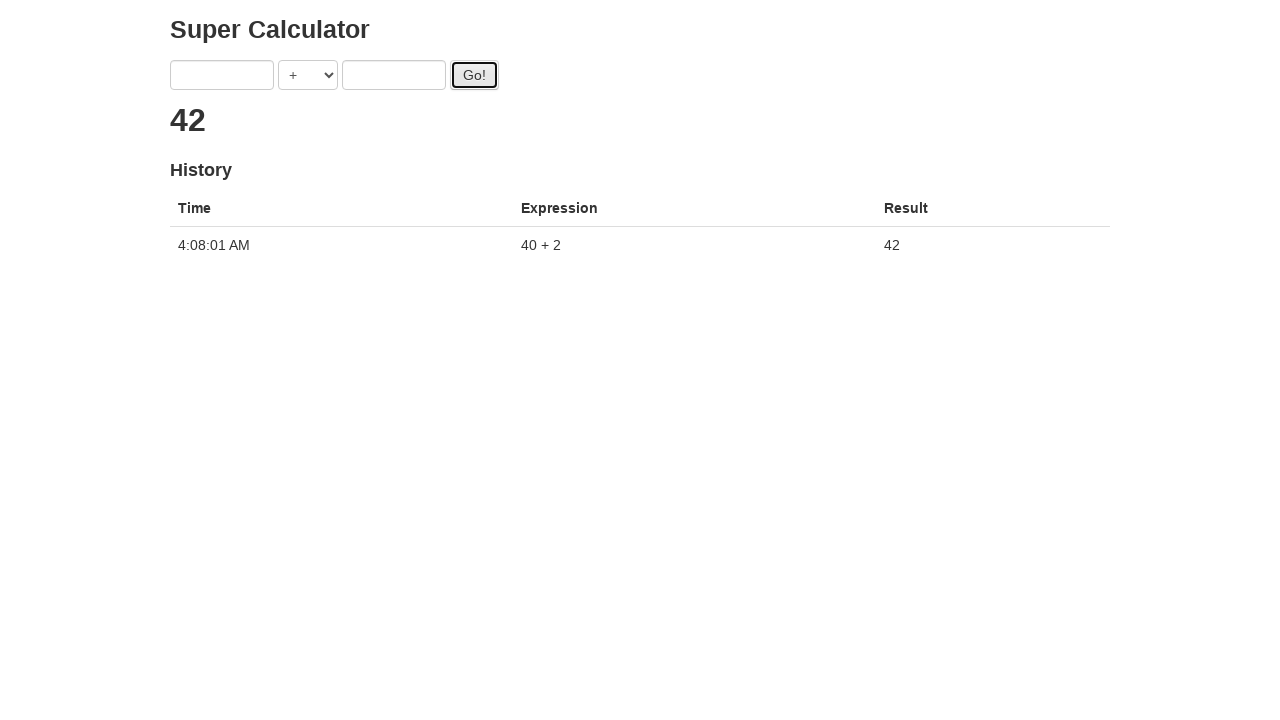